Tests iframe handling by switching to an iframe named "oddcouple" and verifying content is accessible within it

Starting URL: https://nunzioweb.com/index.shtml

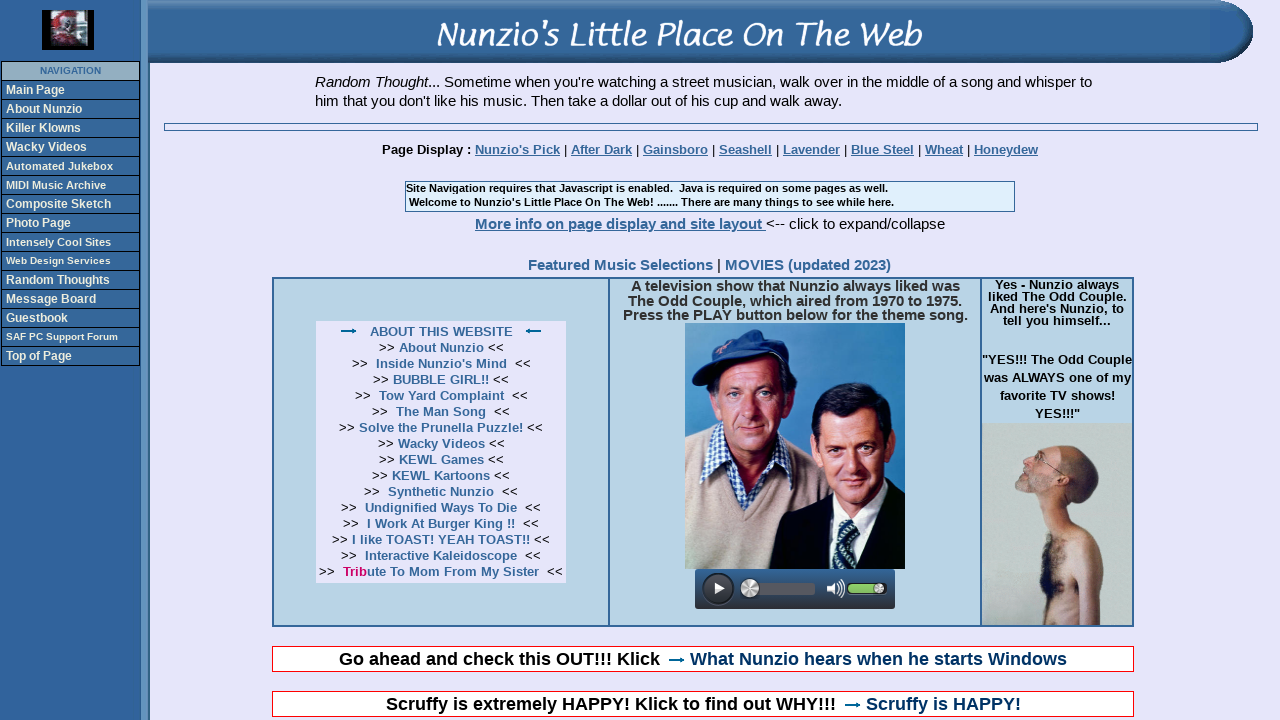

Navigated to https://nunzioweb.com/index.shtml
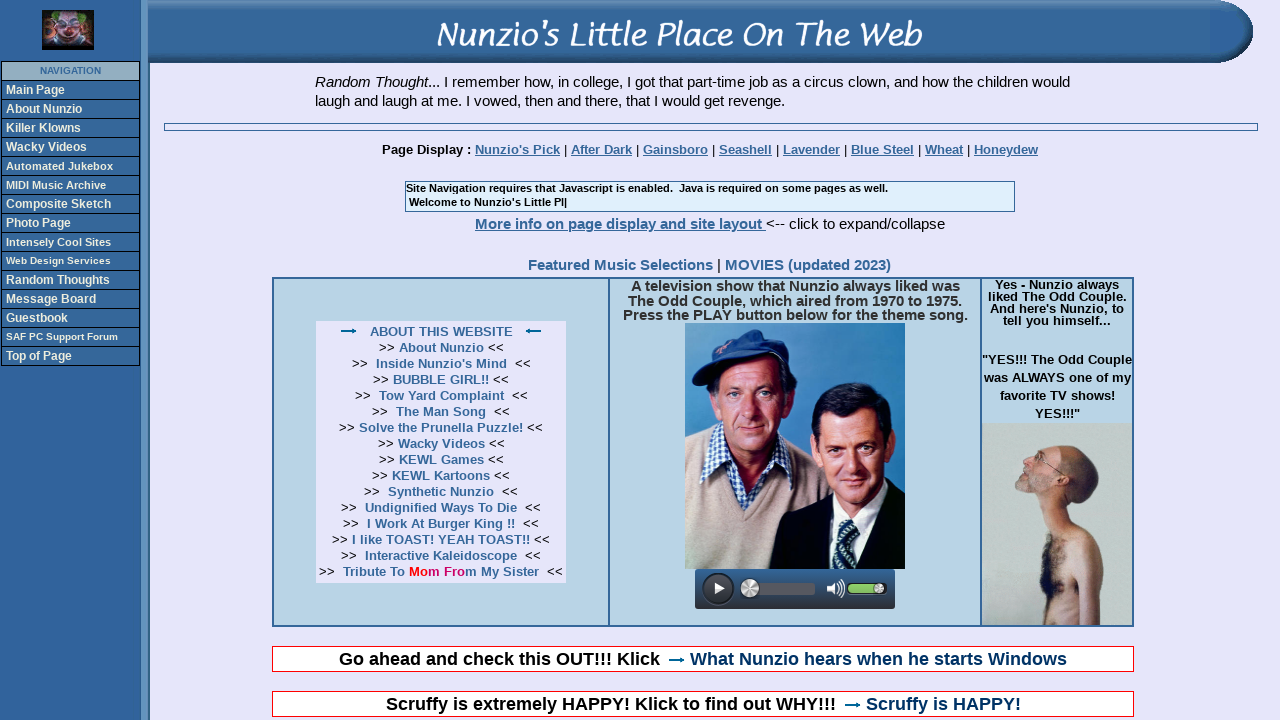

Located iframe named 'oddcouple'
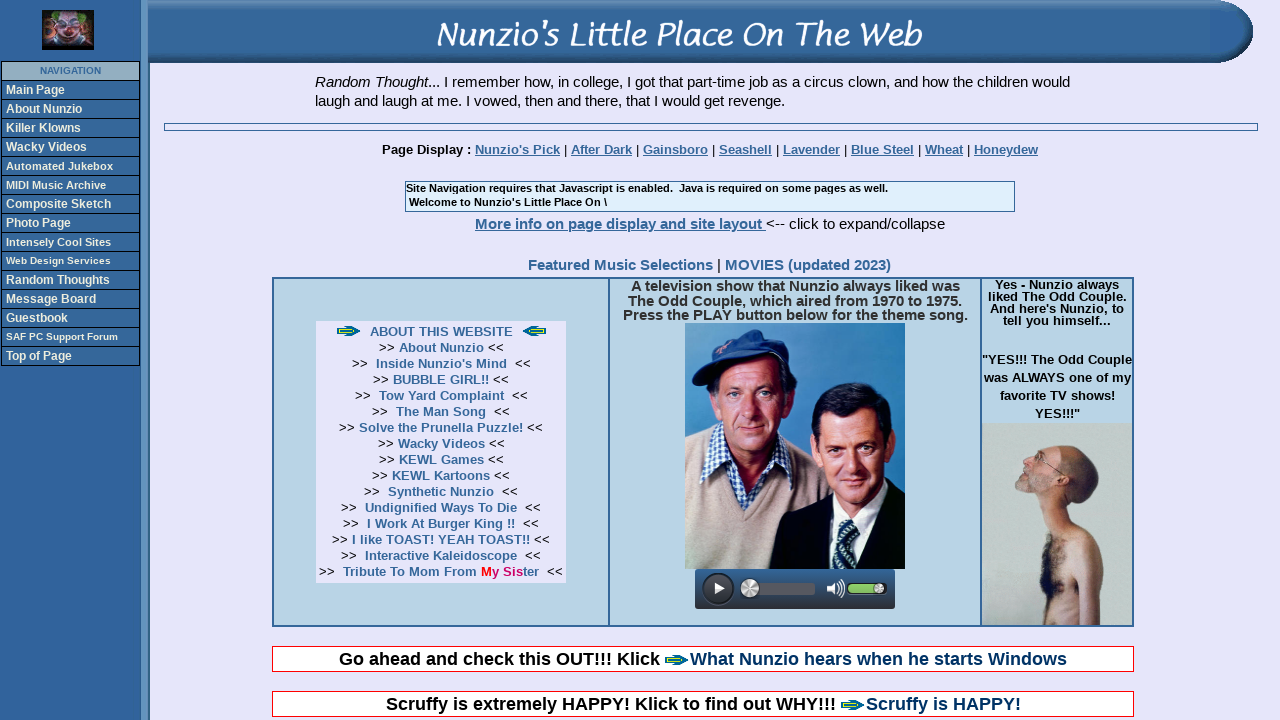

Verified content 'A television' is accessible within the iframe
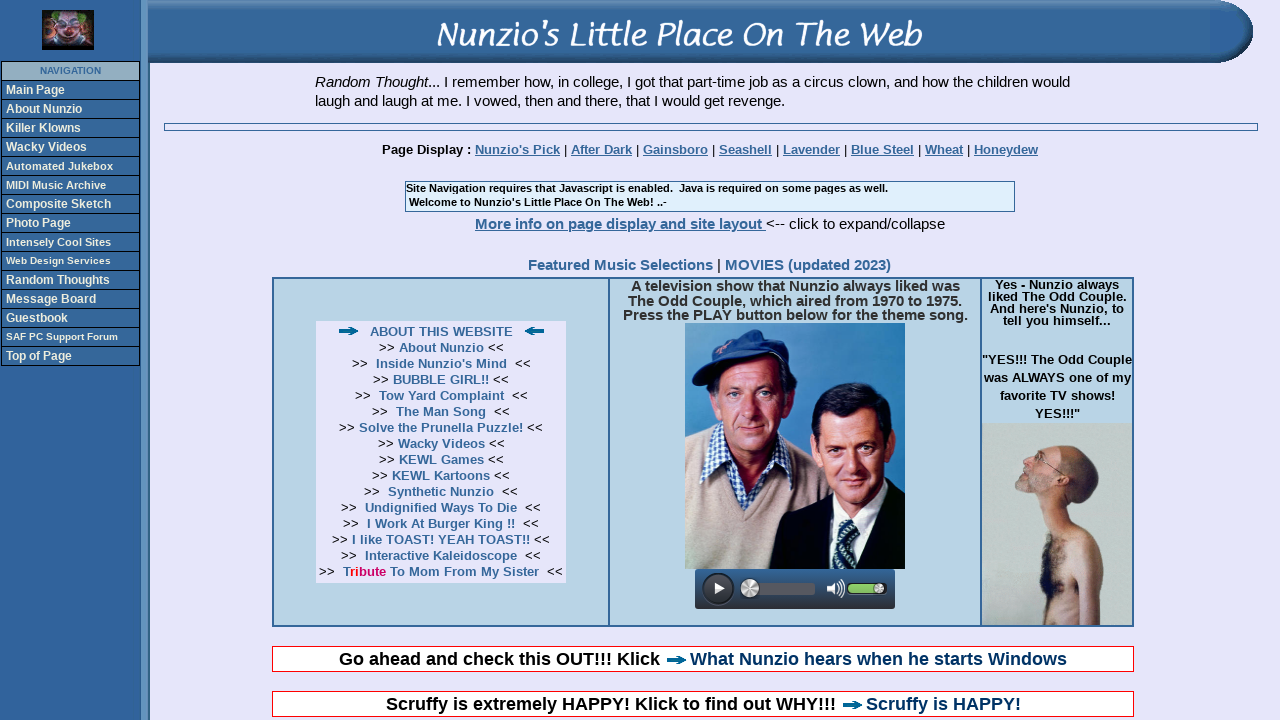

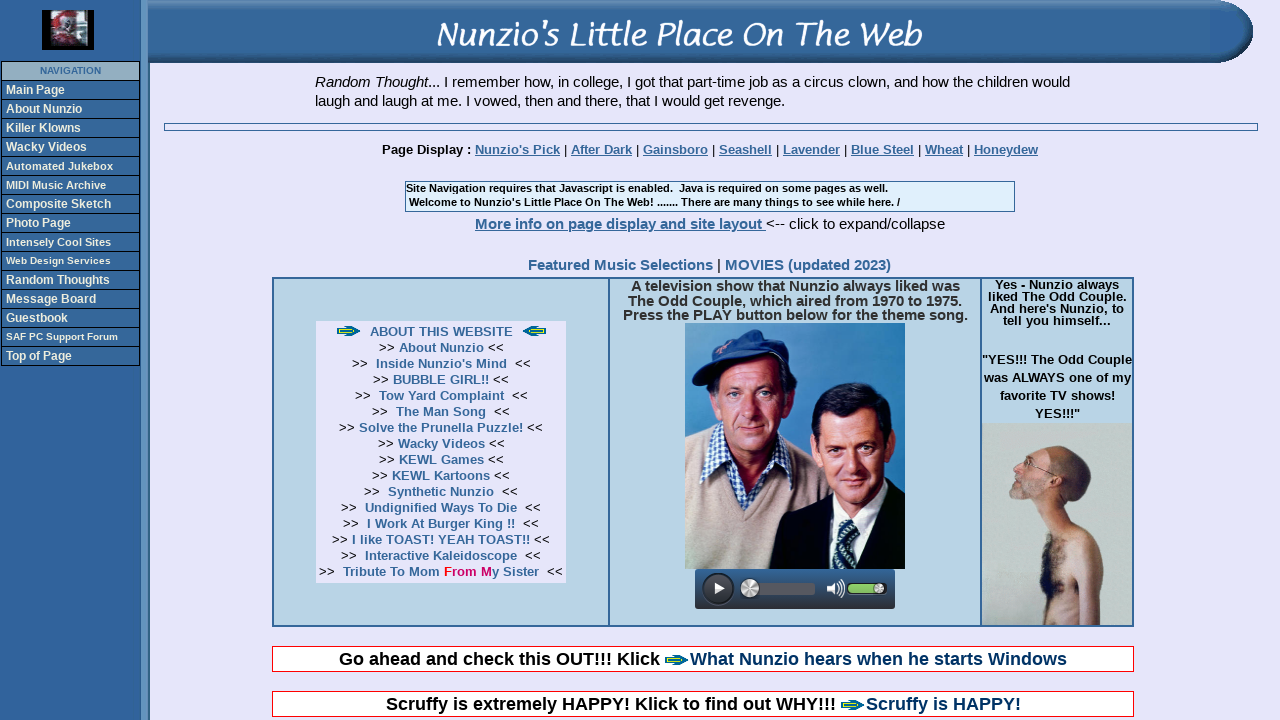